Opens two Israeli news websites sequentially, navigating from Walla to Ynet

Starting URL: https://www.walla.co.il

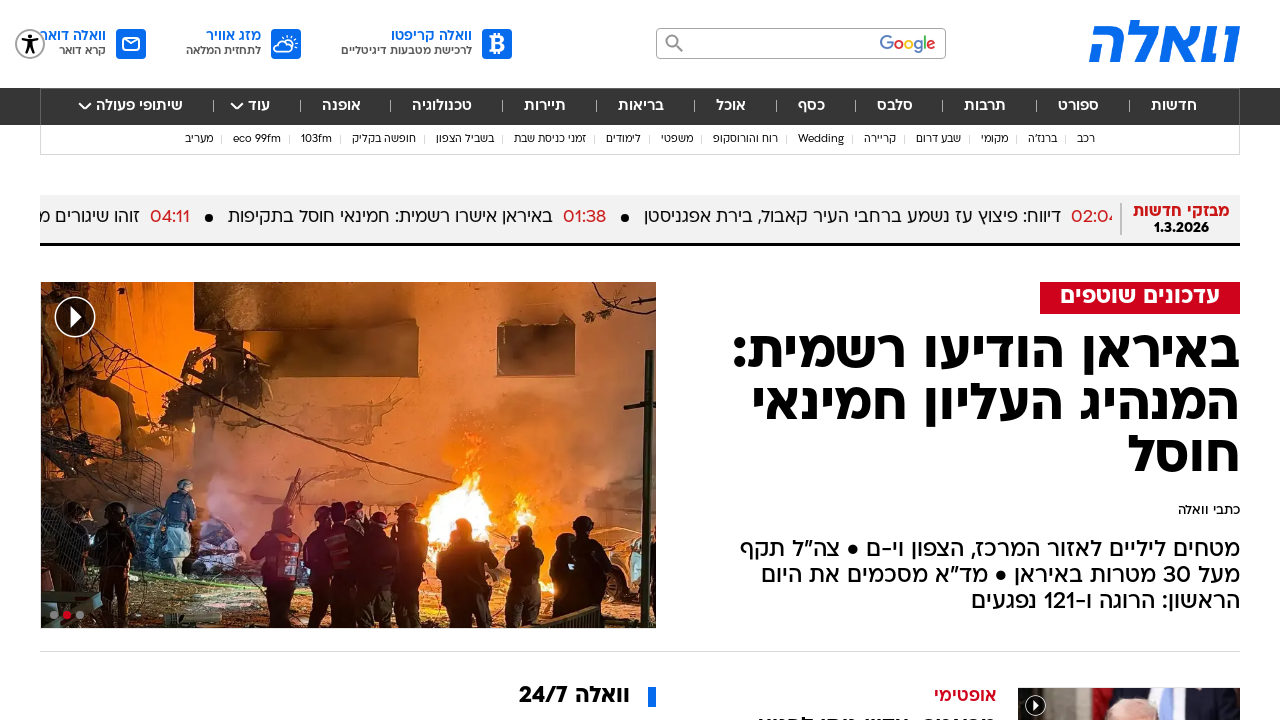

Navigated to Walla news website (https://www.walla.co.il)
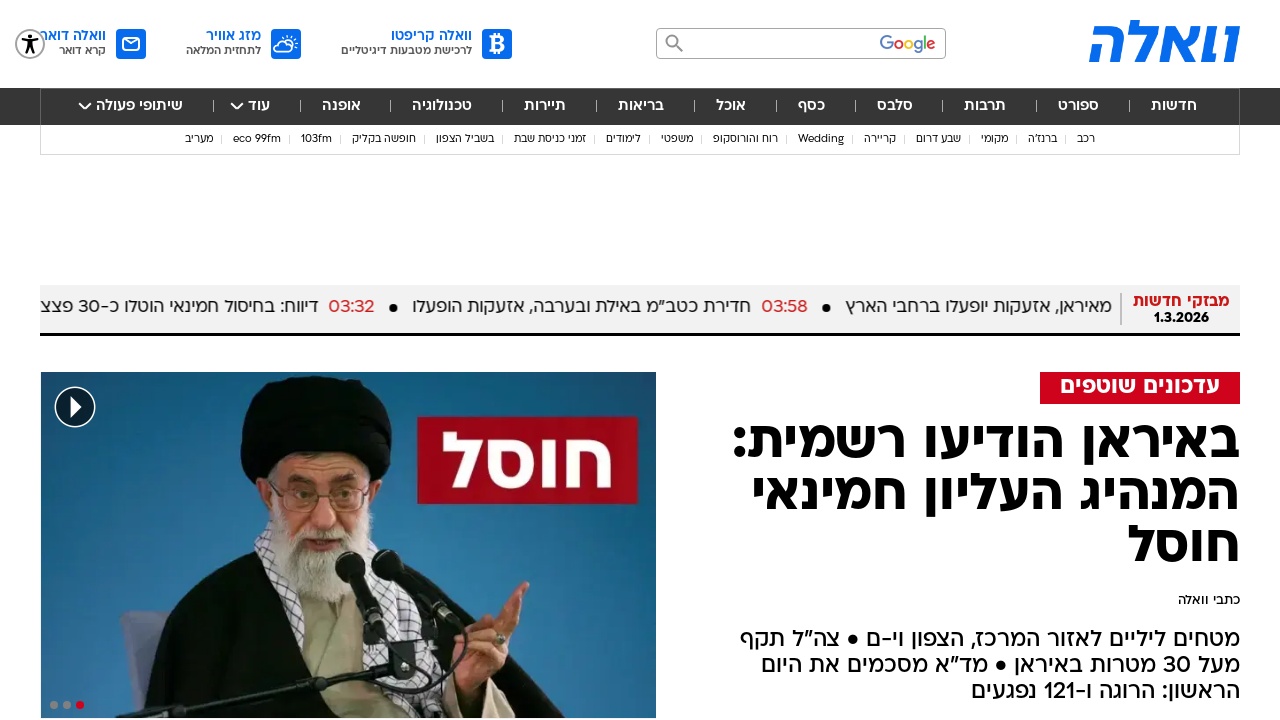

Navigated to Ynet news website (https://www.ynet.co.il)
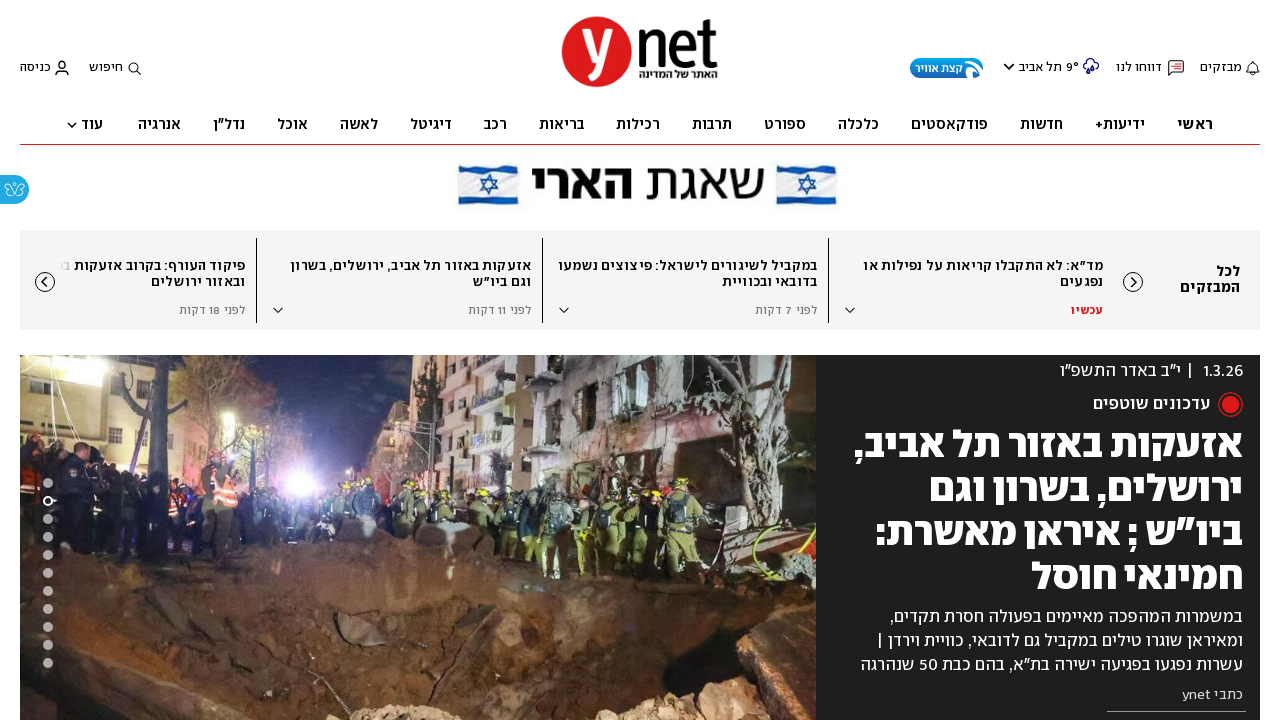

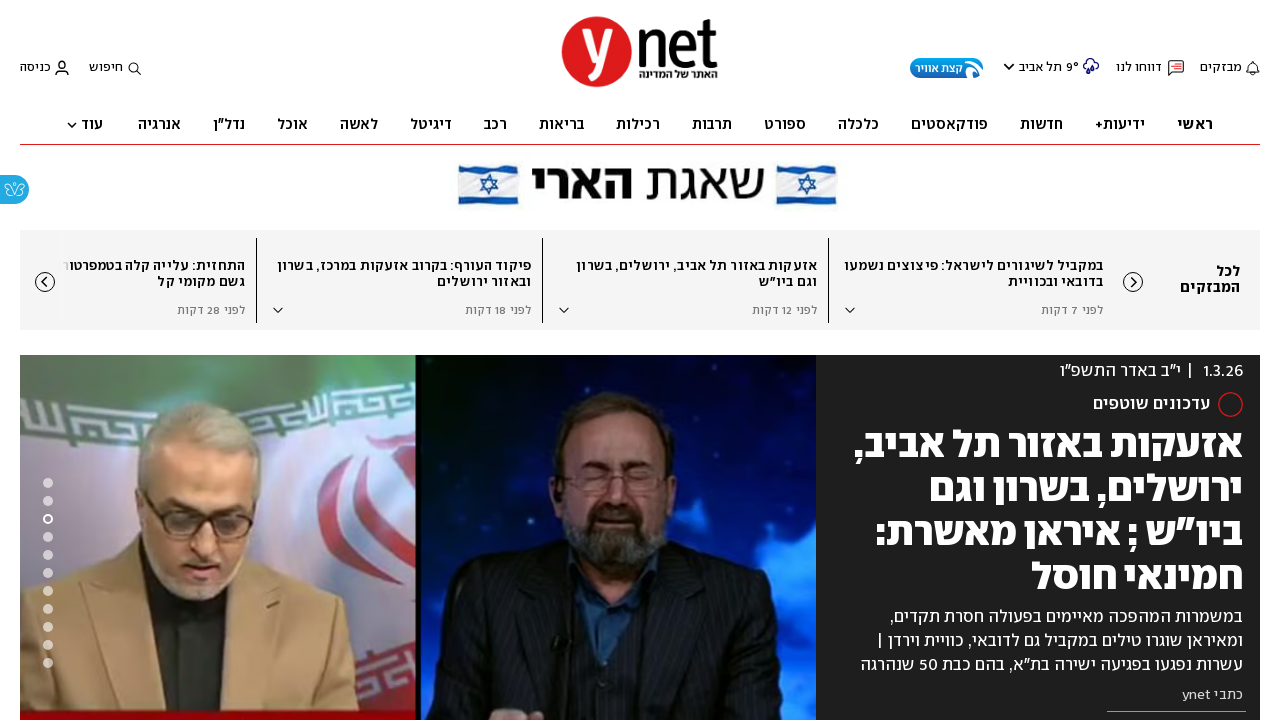